Navigates to sign-in page and verifies the password field has the correct placeholder text

Starting URL: https://cannatrader-frontend.vercel.app/home

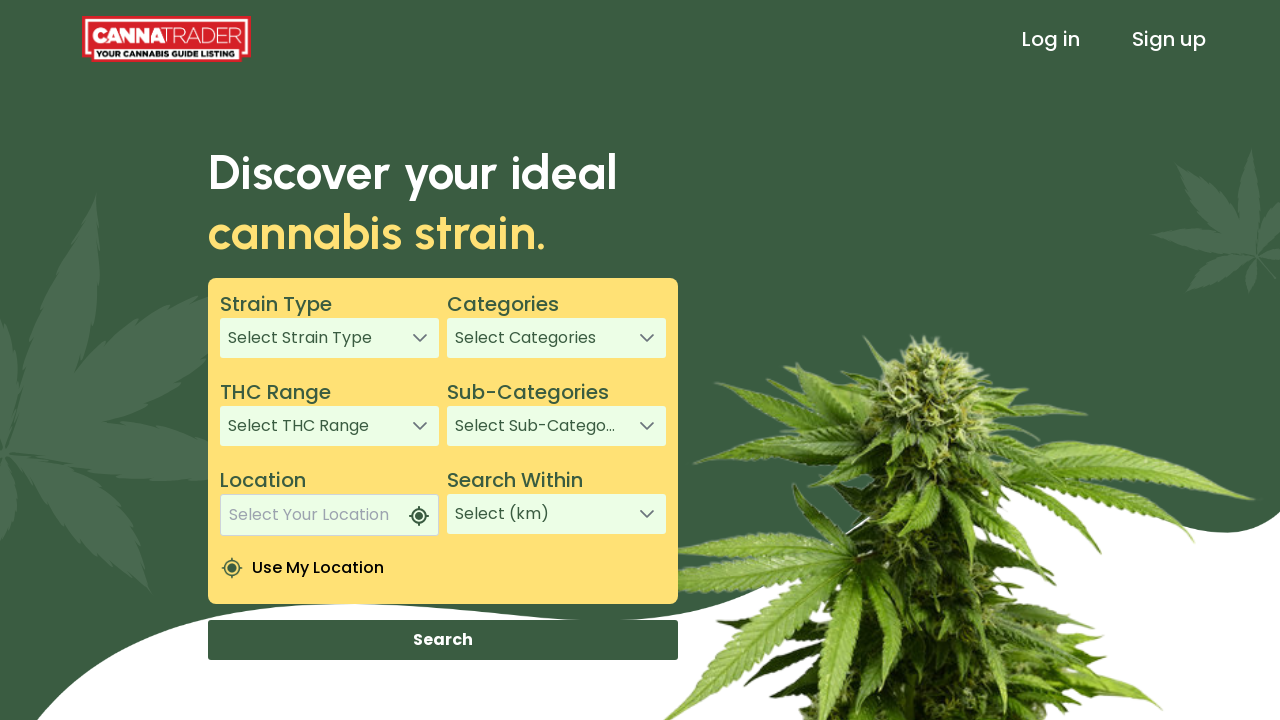

Clicked sign-in page link at (1051, 39) on xpath=/html/body/app-root/app-header/div[1]/header/div[3]/a[1]
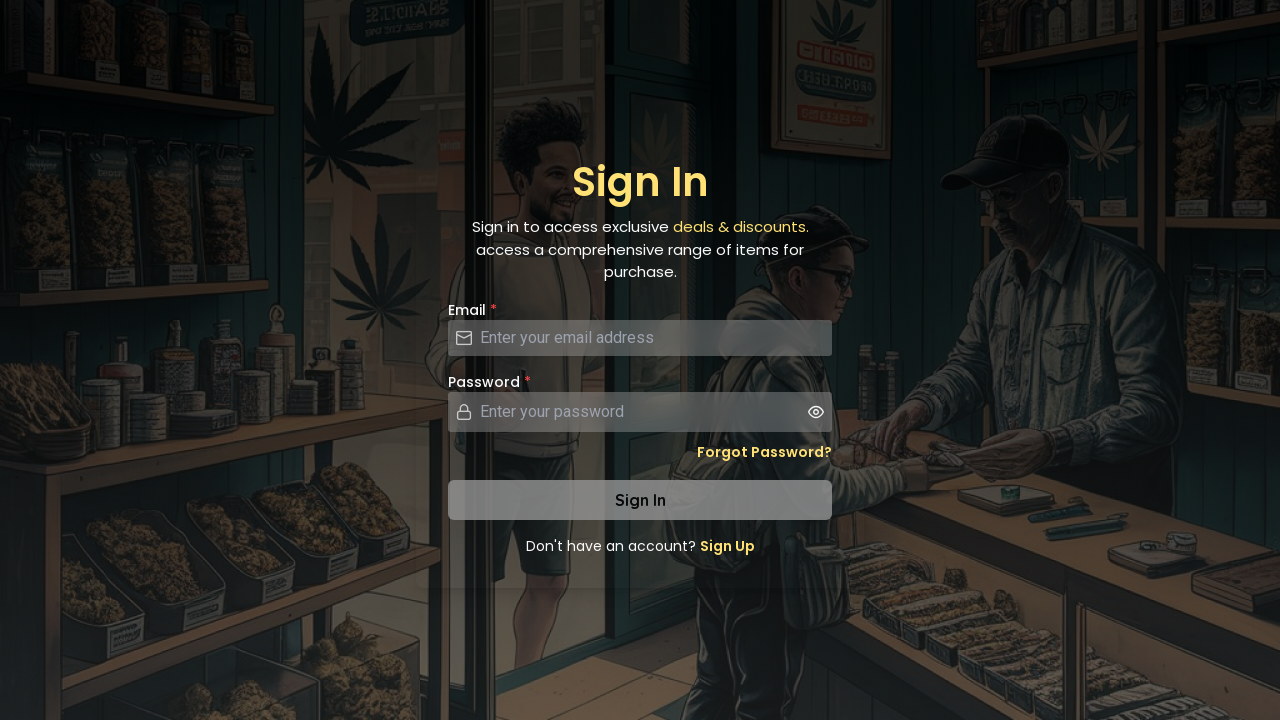

Password field became visible
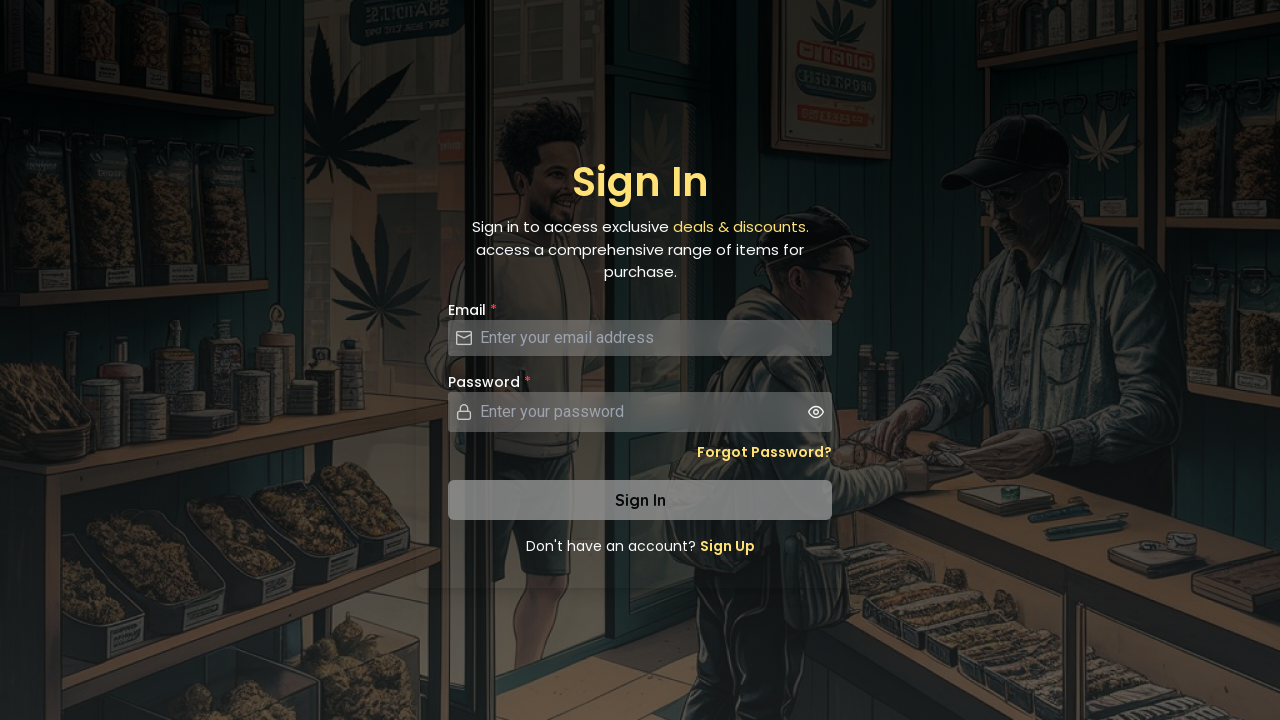

Retrieved placeholder attribute from password field
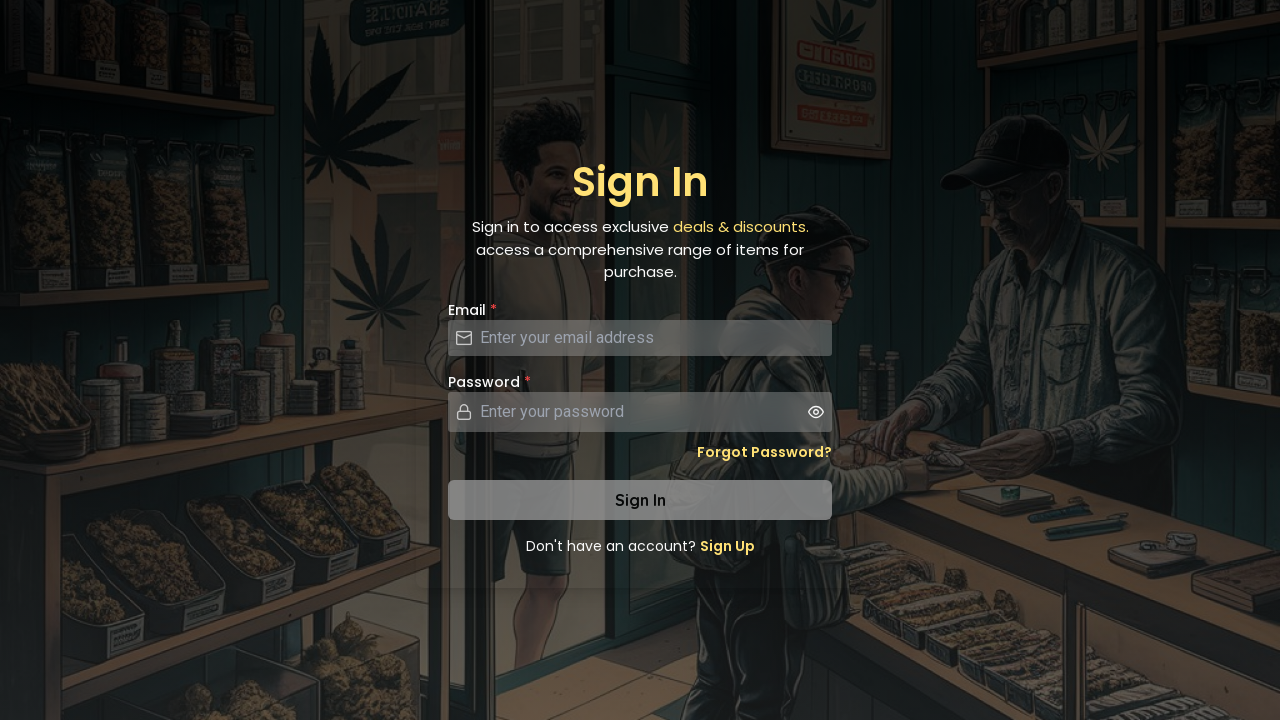

Verified password field placeholder text is 'Enter your password'
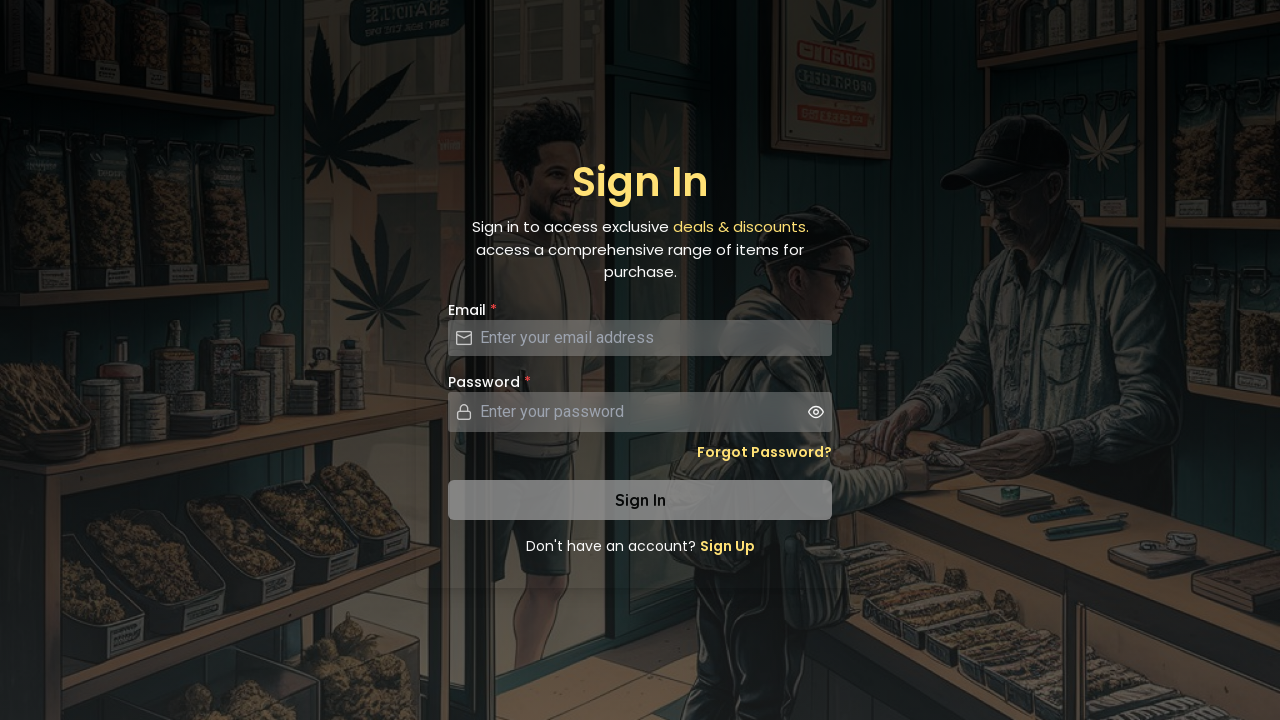

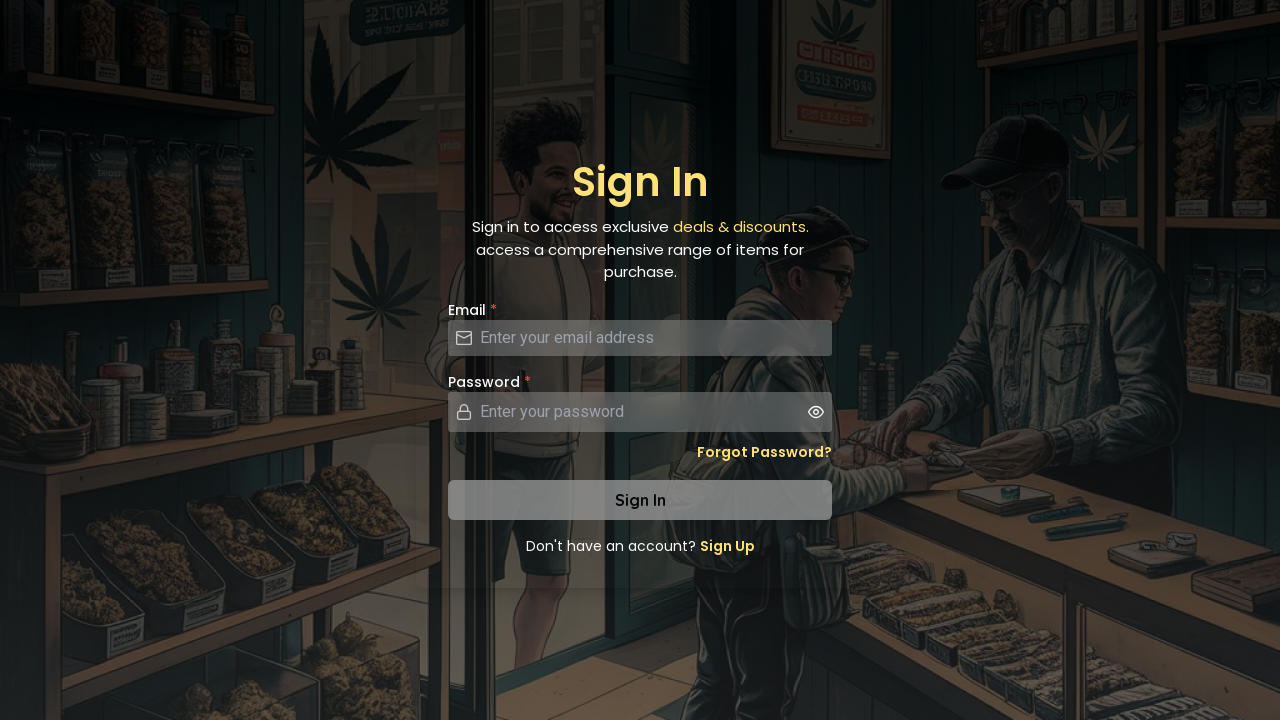